Tests drag and drop functionality by dragging a ball element to different drop zones and verifying the zones are highlighted

Starting URL: https://v1.training-support.net/selenium/drag-drop

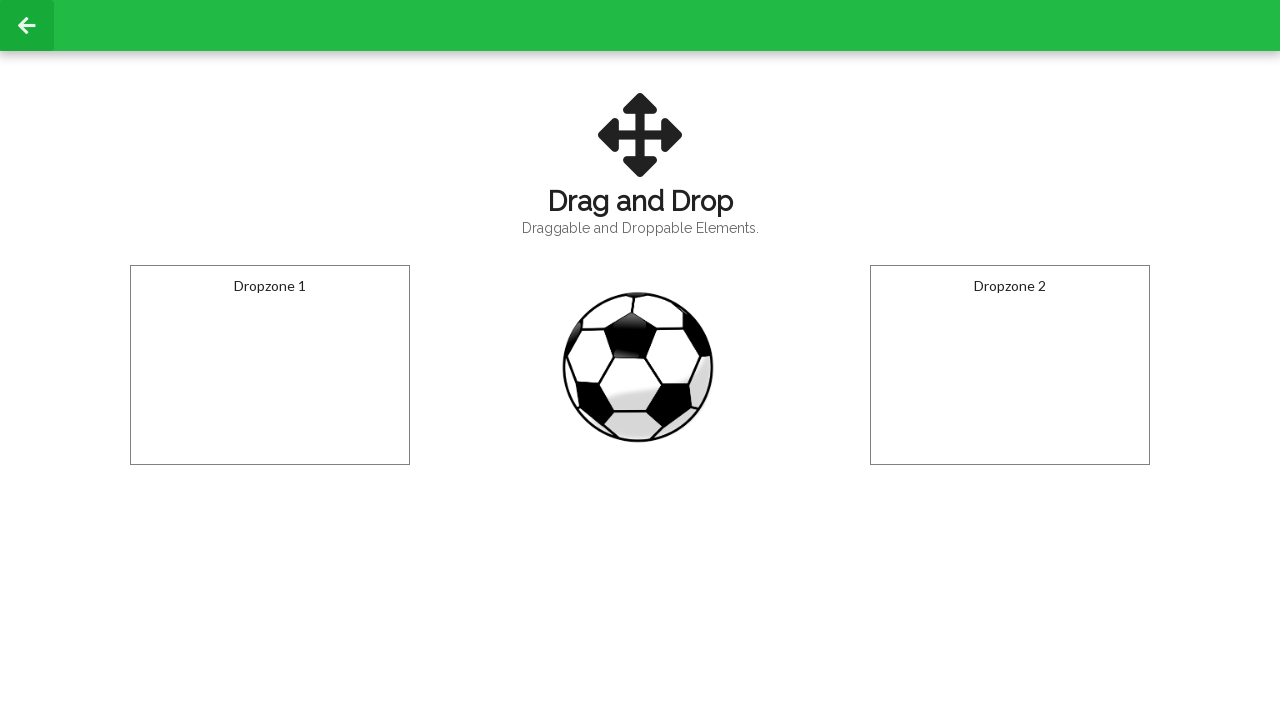

Located the draggable ball element
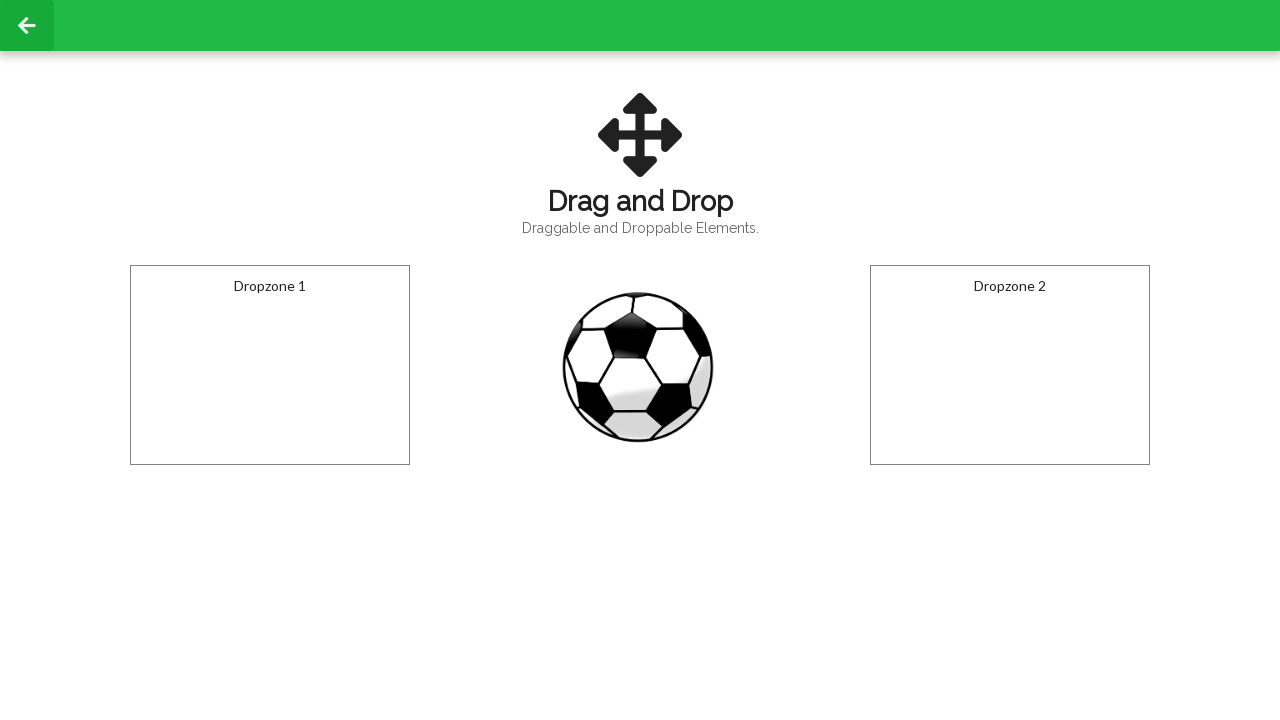

Located the first drop zone
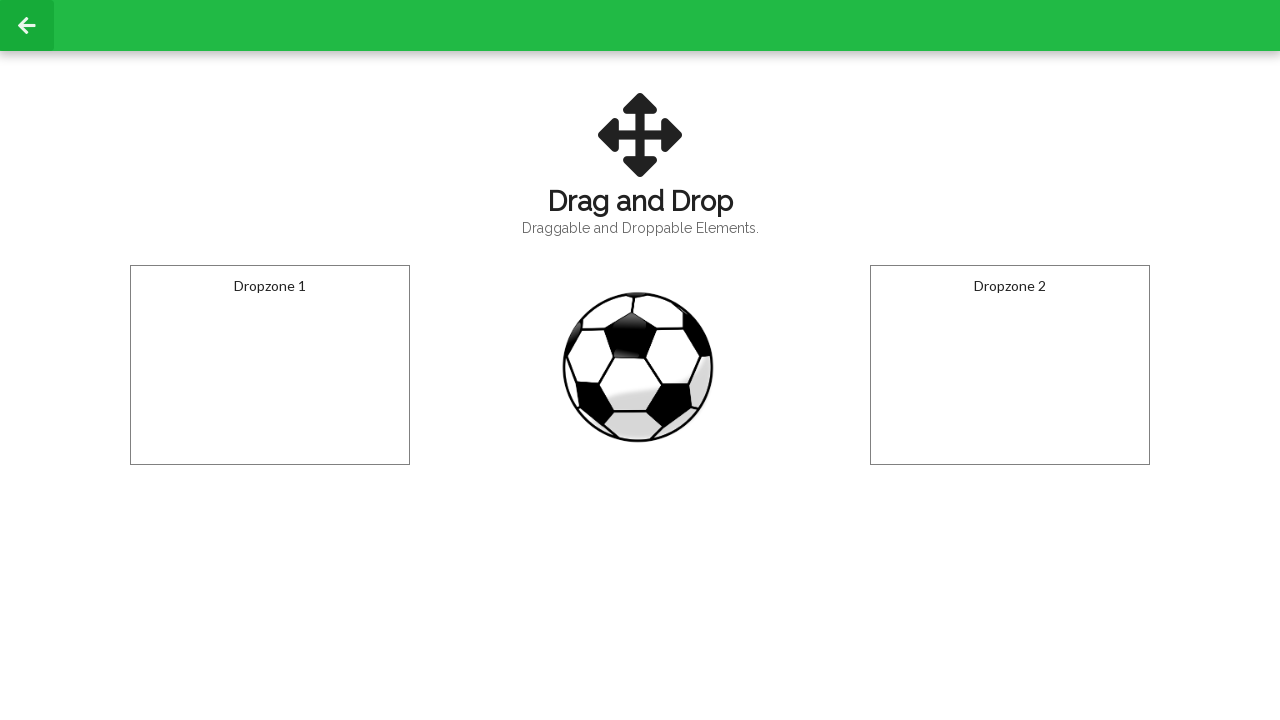

Located the second drop zone
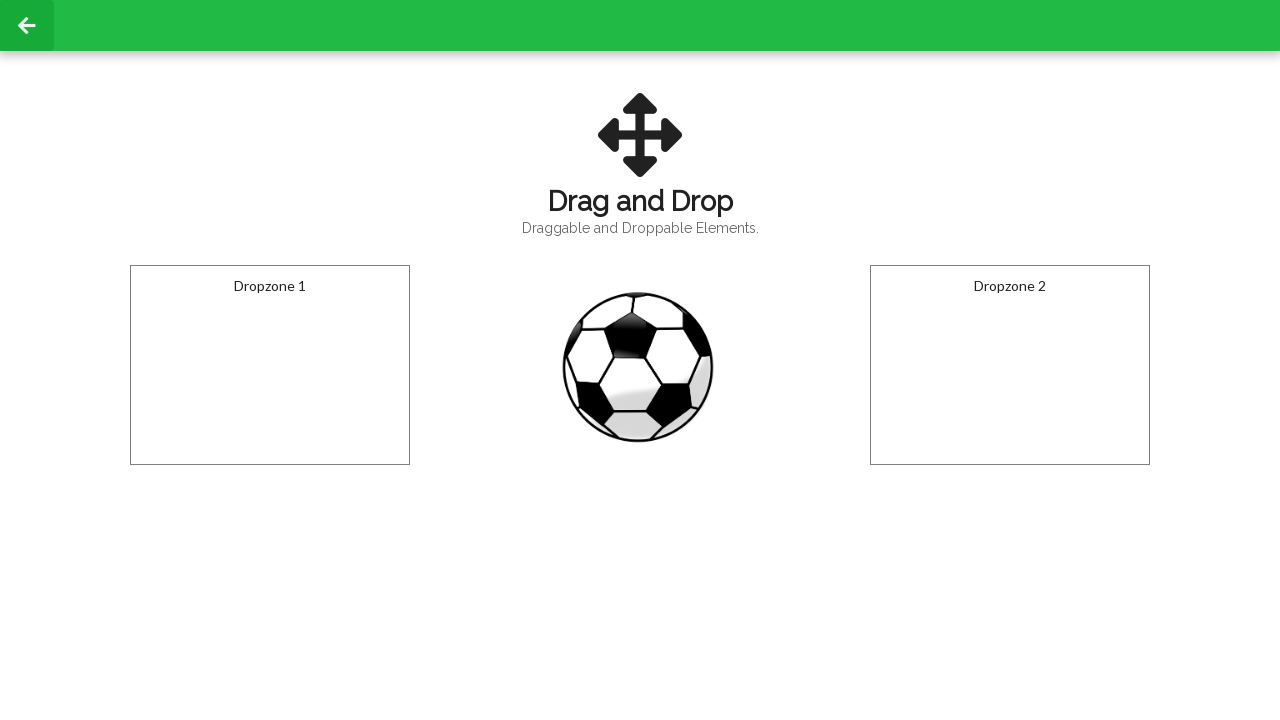

Dragged ball to the first drop zone at (270, 365)
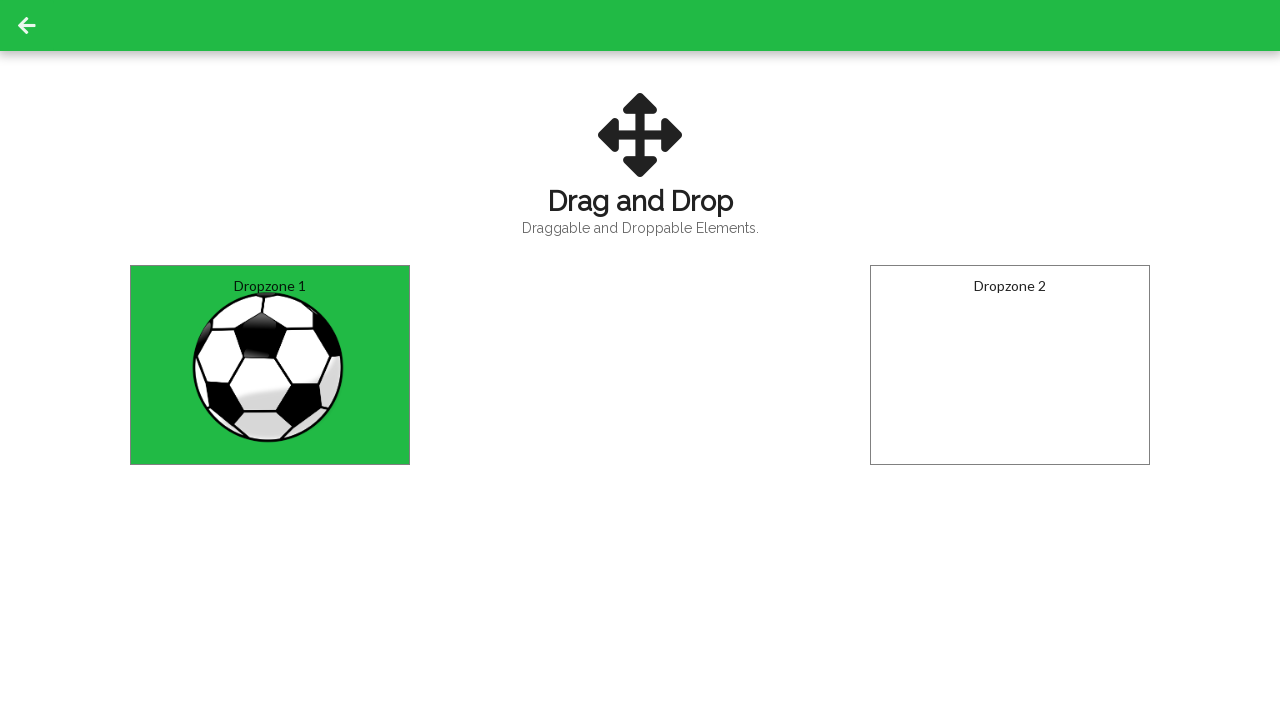

Waited 1 second for drag action to complete
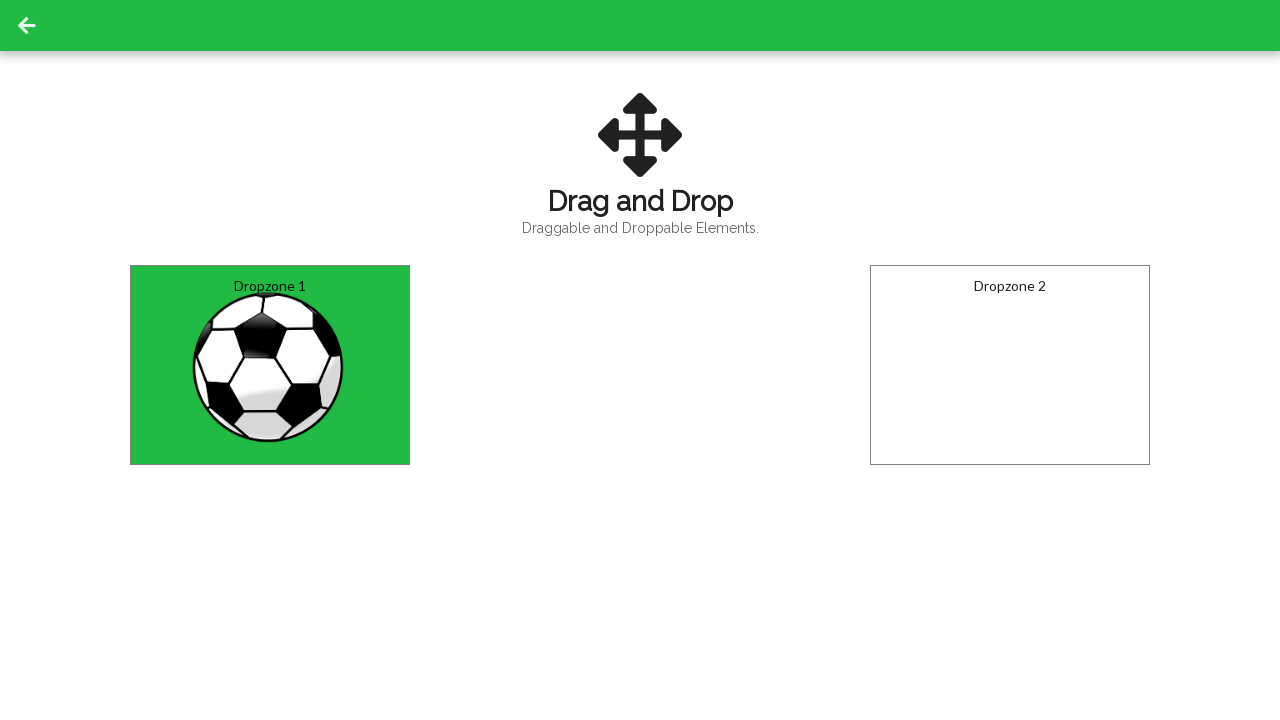

Dragged ball to the second drop zone at (1010, 365)
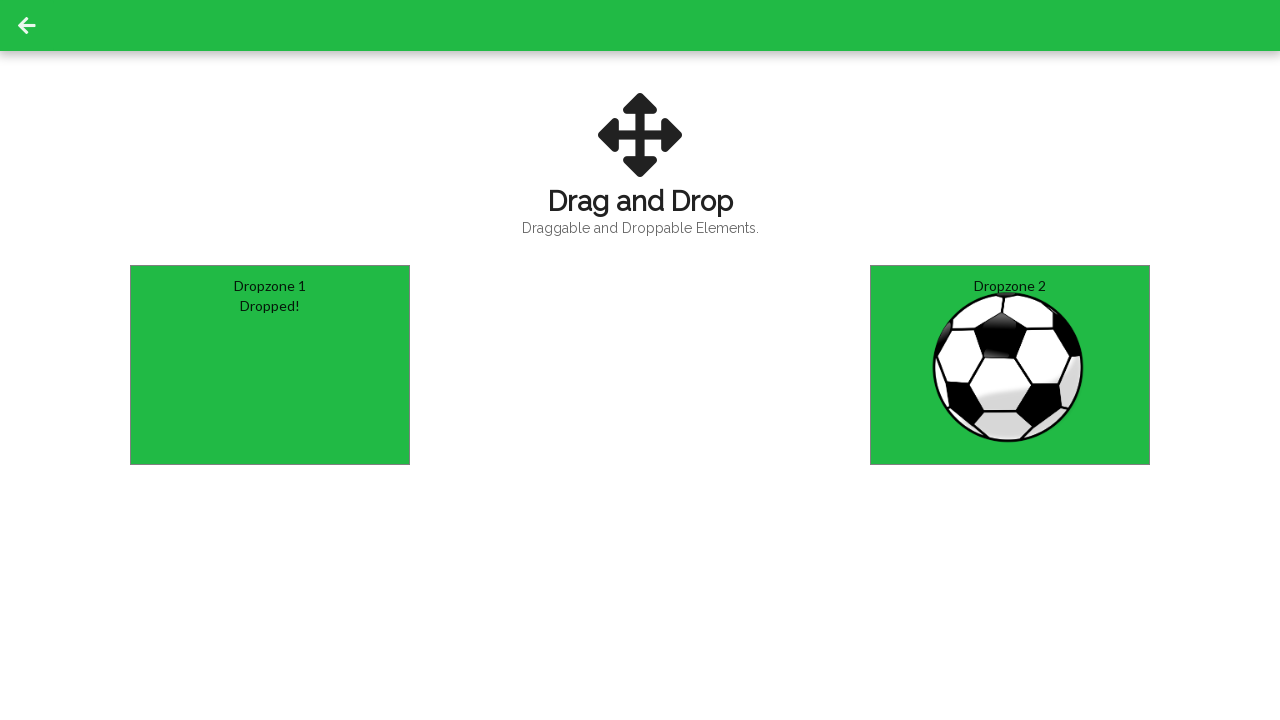

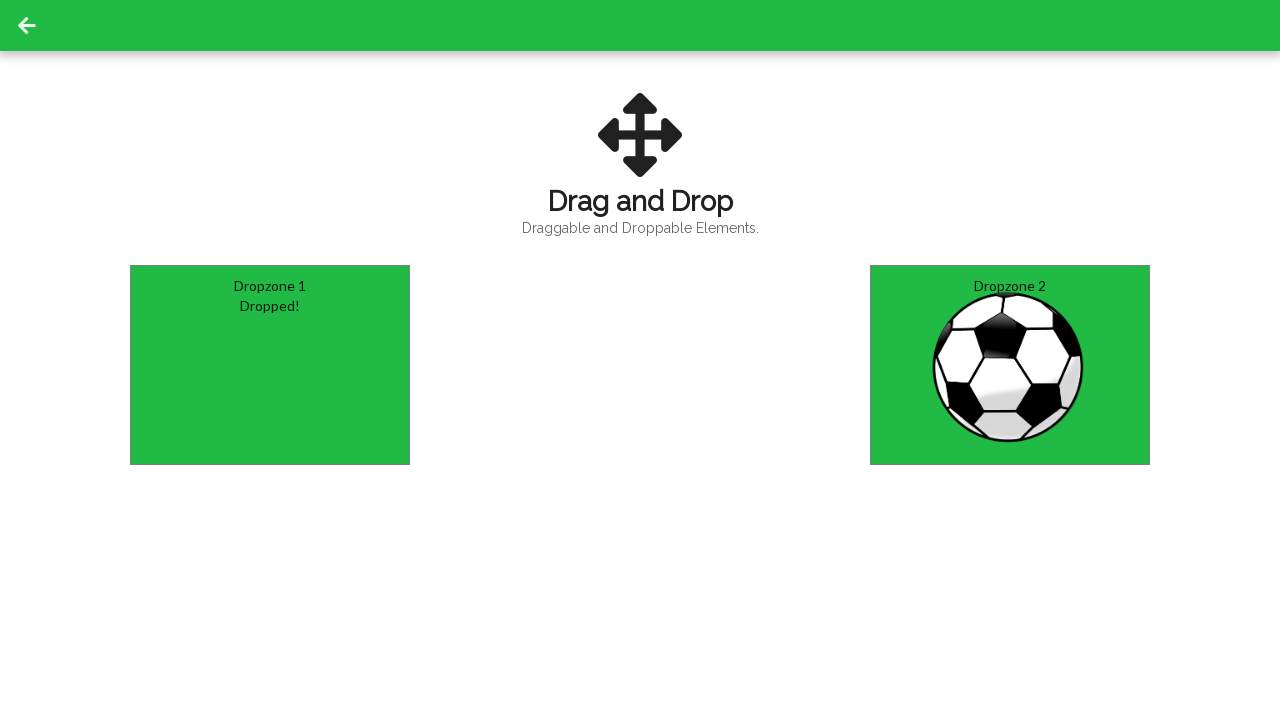